Tests password generator by toggling checkbox options and generating a new password

Starting URL: https://www.calculator.net/password-generator.html

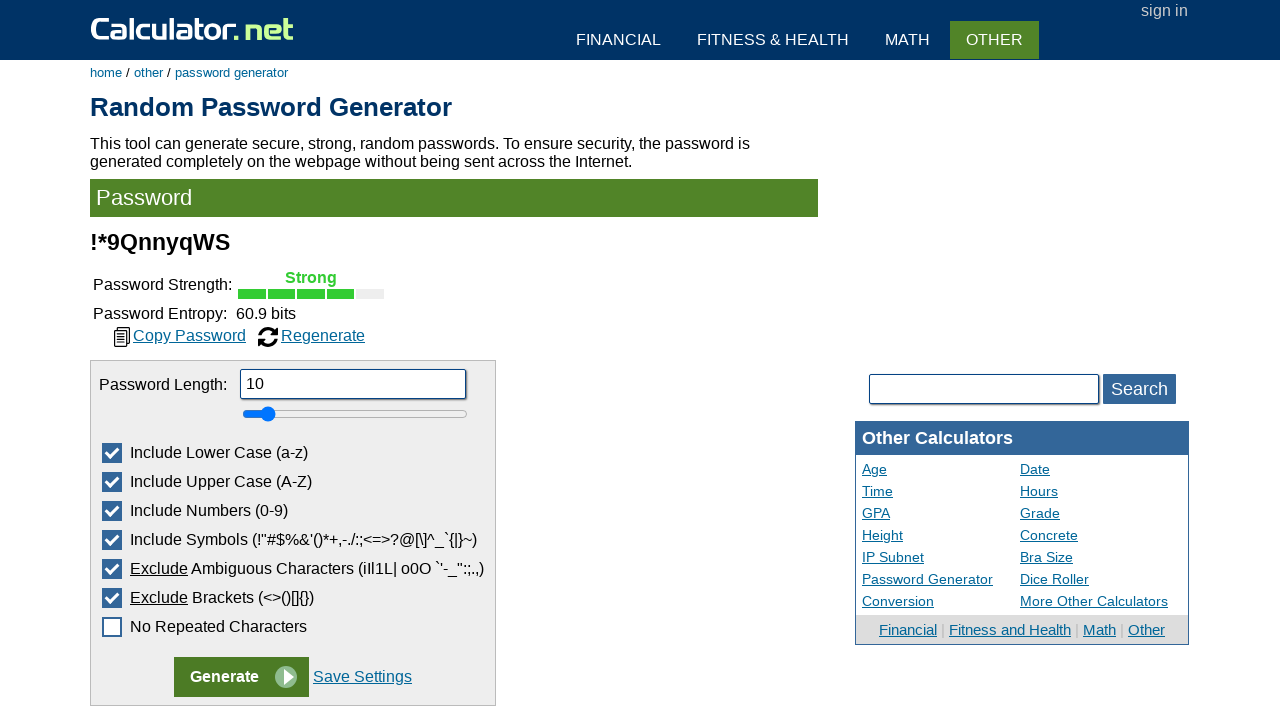

Checkbox containers loaded
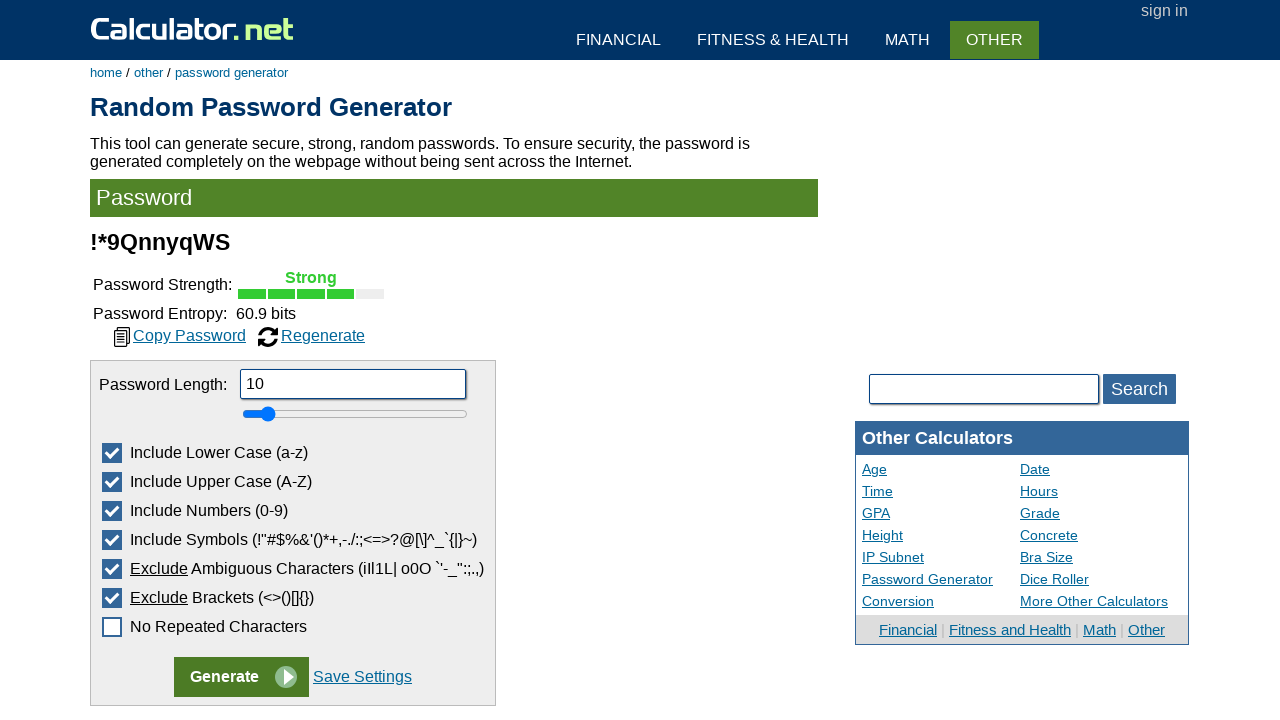

Clicked first checkbox option at (205, 452) on .cbcontainer >> nth=0
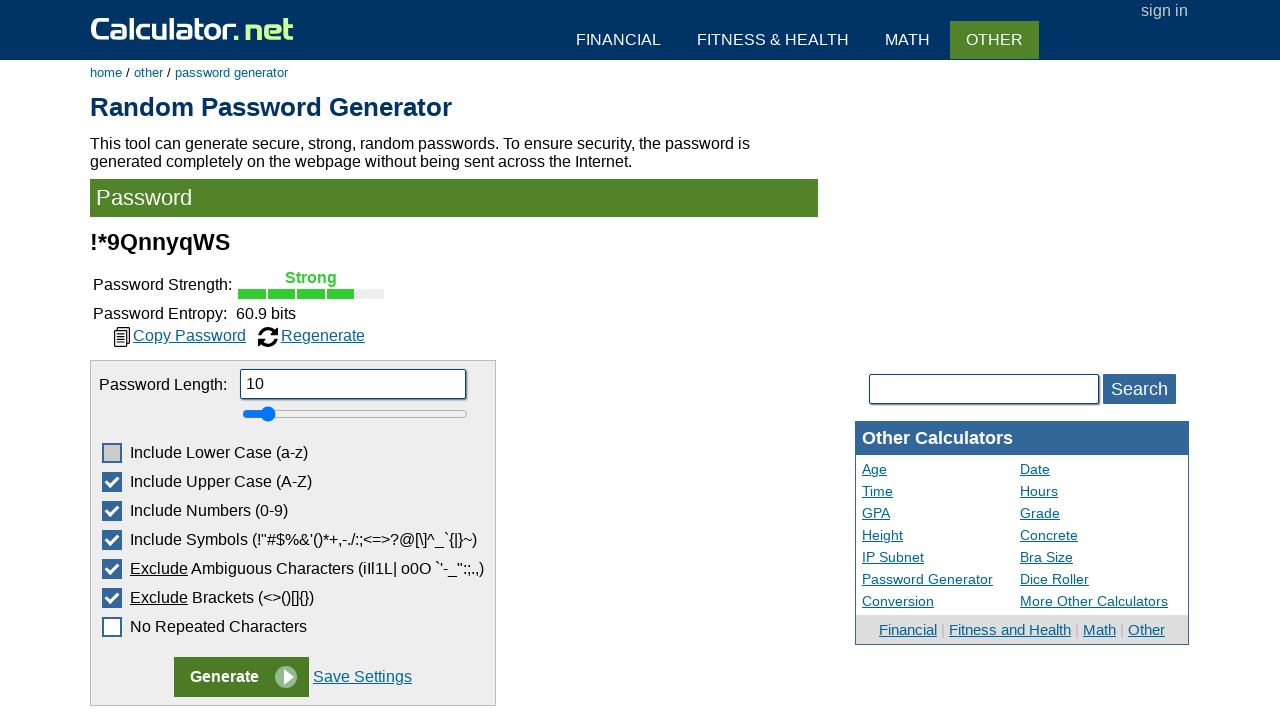

Clicked second checkbox option at (207, 482) on .cbcontainer >> nth=1
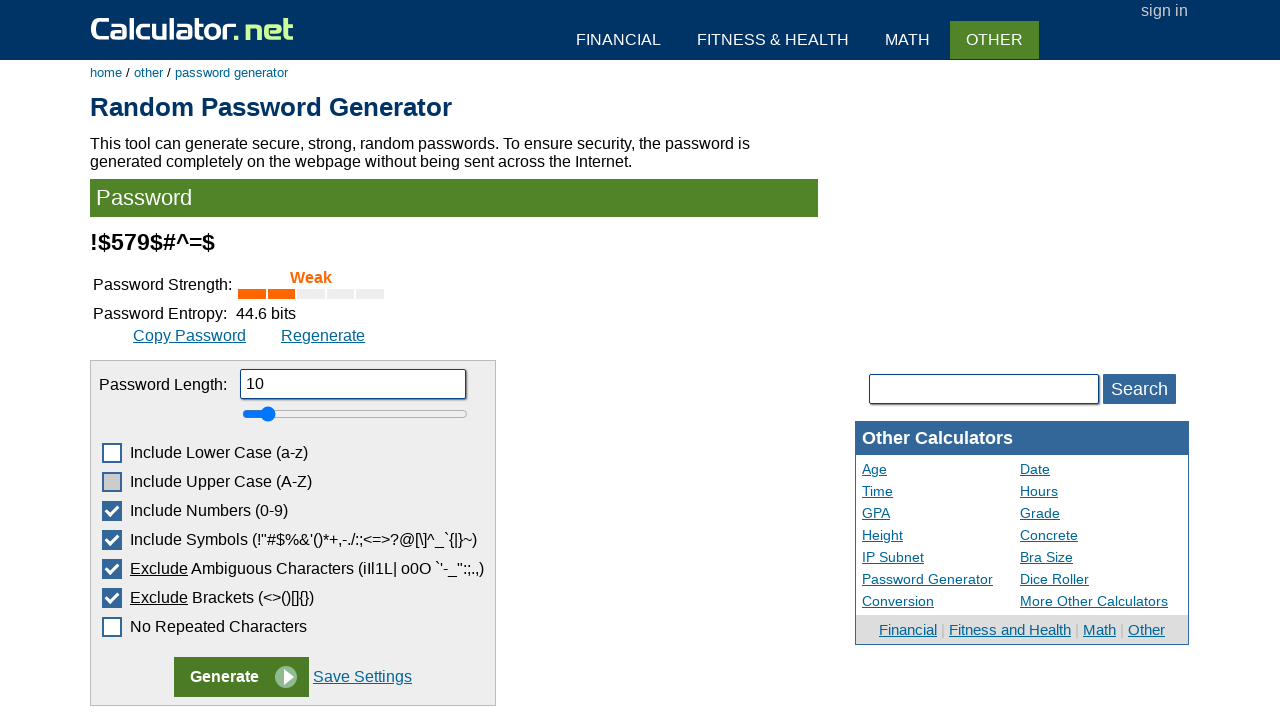

Clicked submit button to generate password at (242, 677) on input[name='submit1']
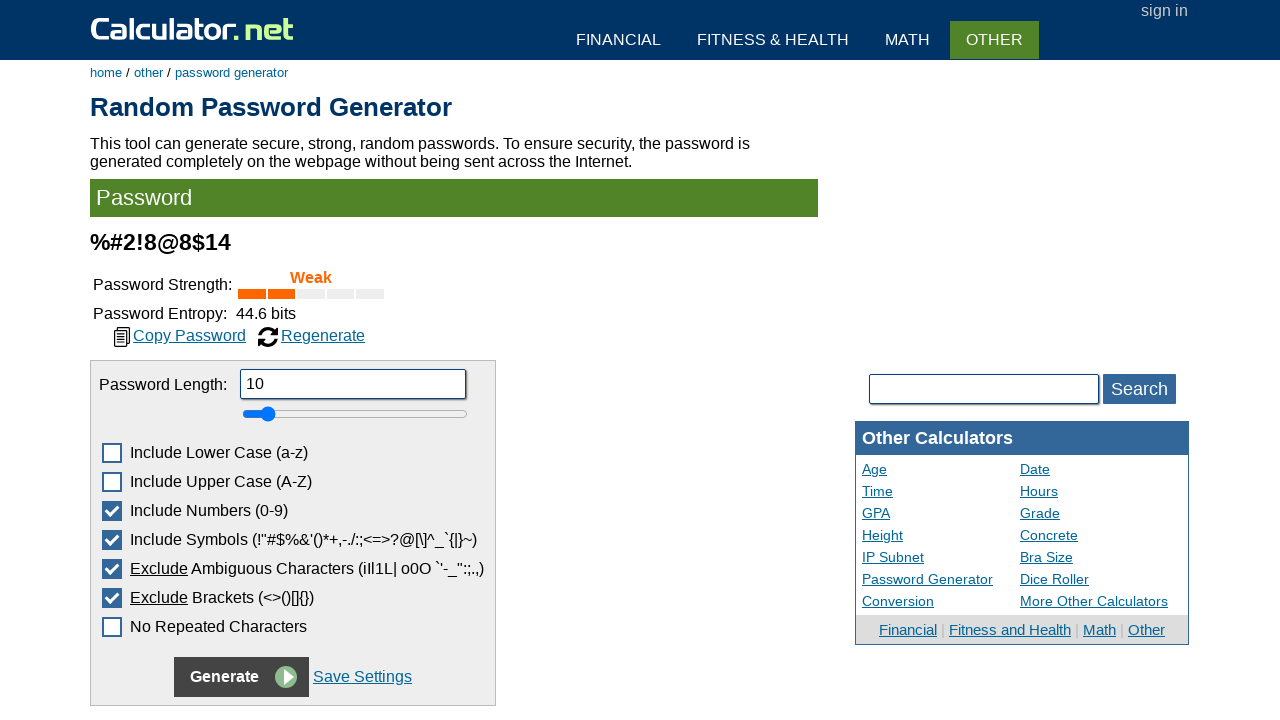

Password generated and displayed
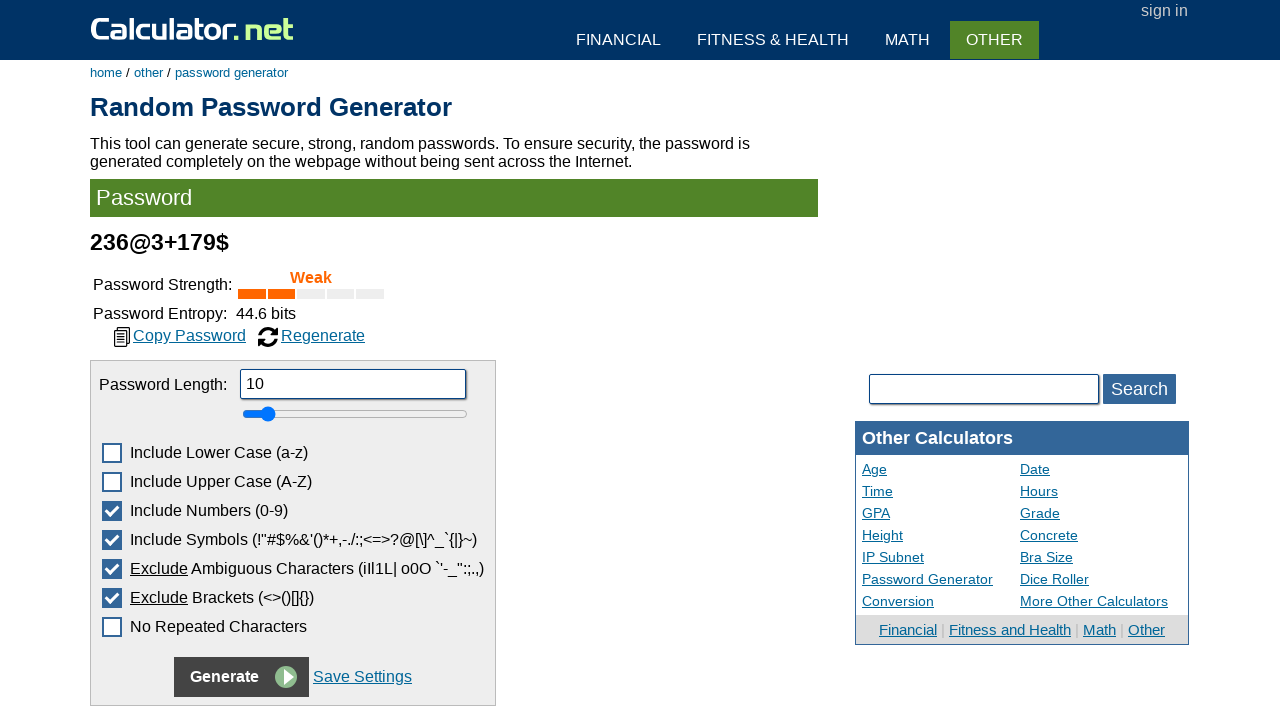

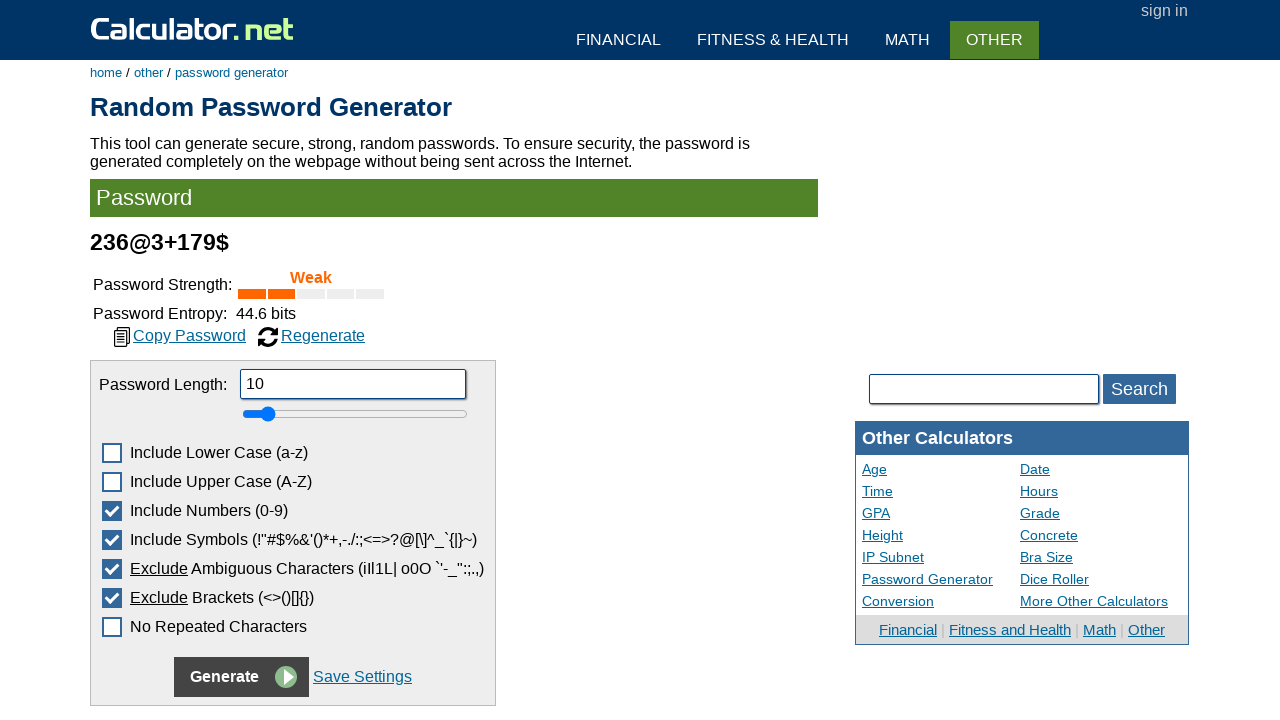